Tests form interaction on a test automation practice blog by filling a name field and selecting a radio button using JavaScript execution

Starting URL: https://testautomationpractice.blogspot.com/

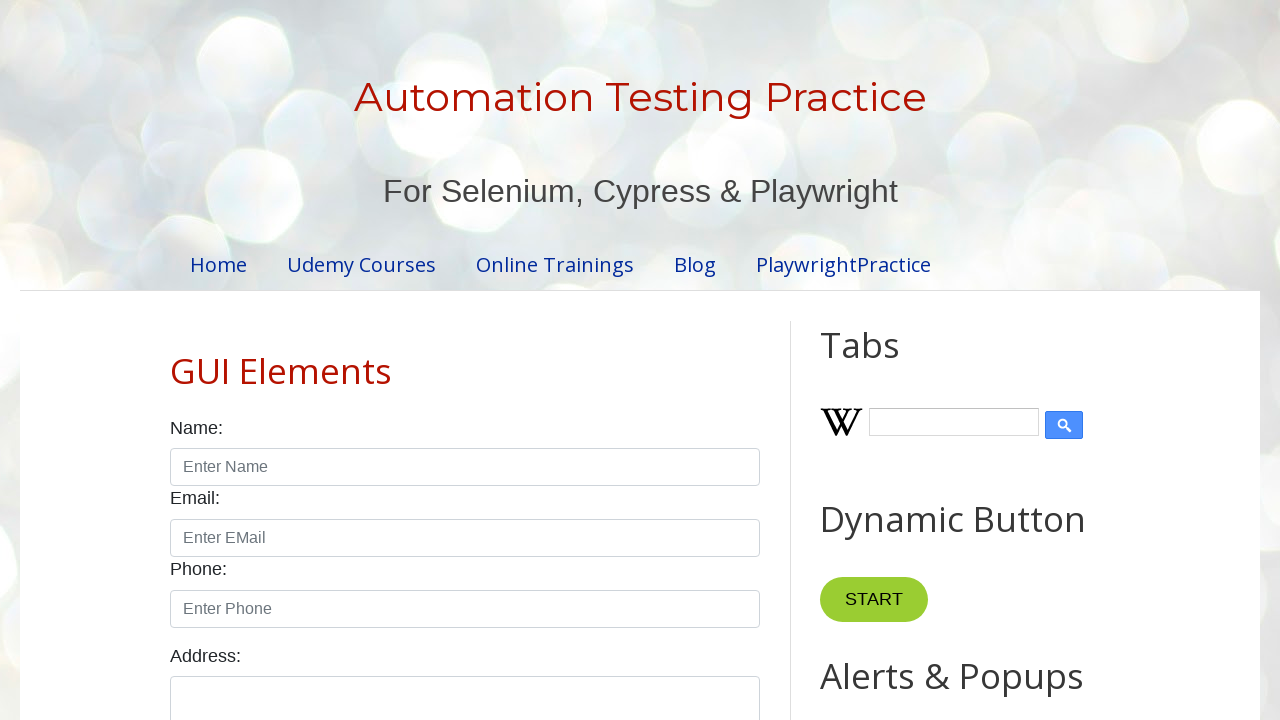

Filled name field with 'John' using form interaction on input#name
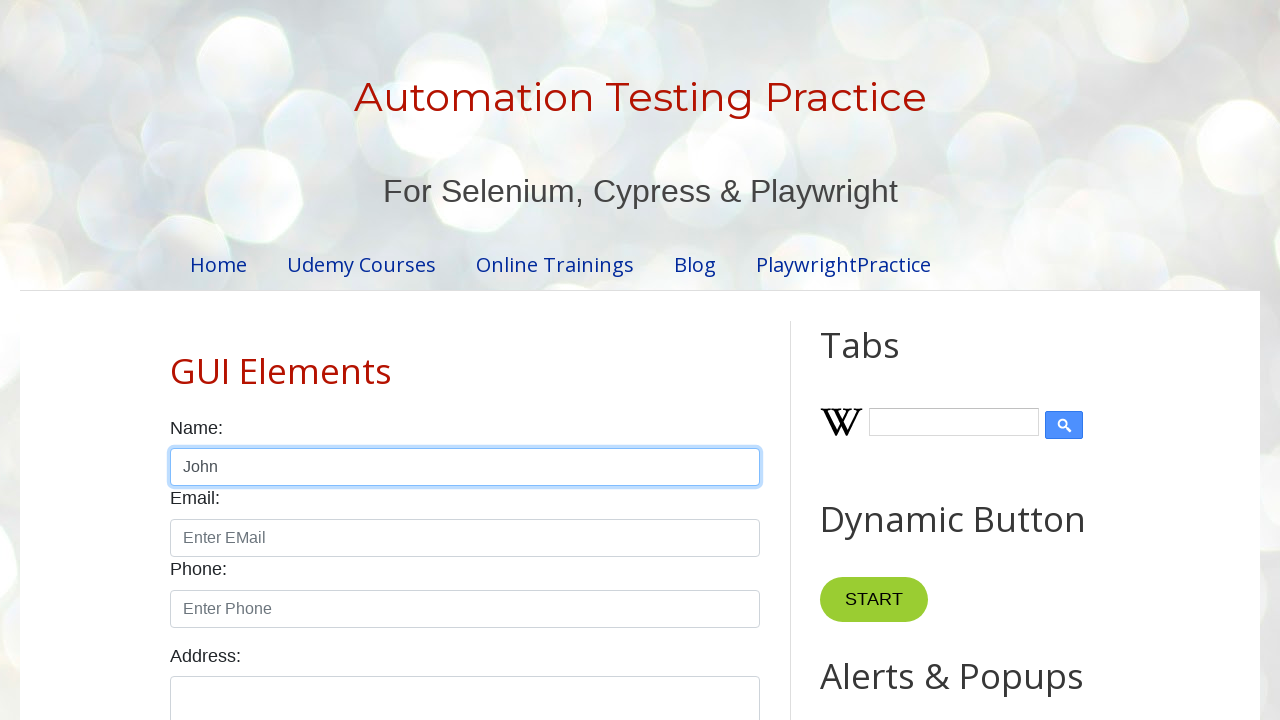

Selected male radio button using JavaScript execution at (176, 360) on input#male
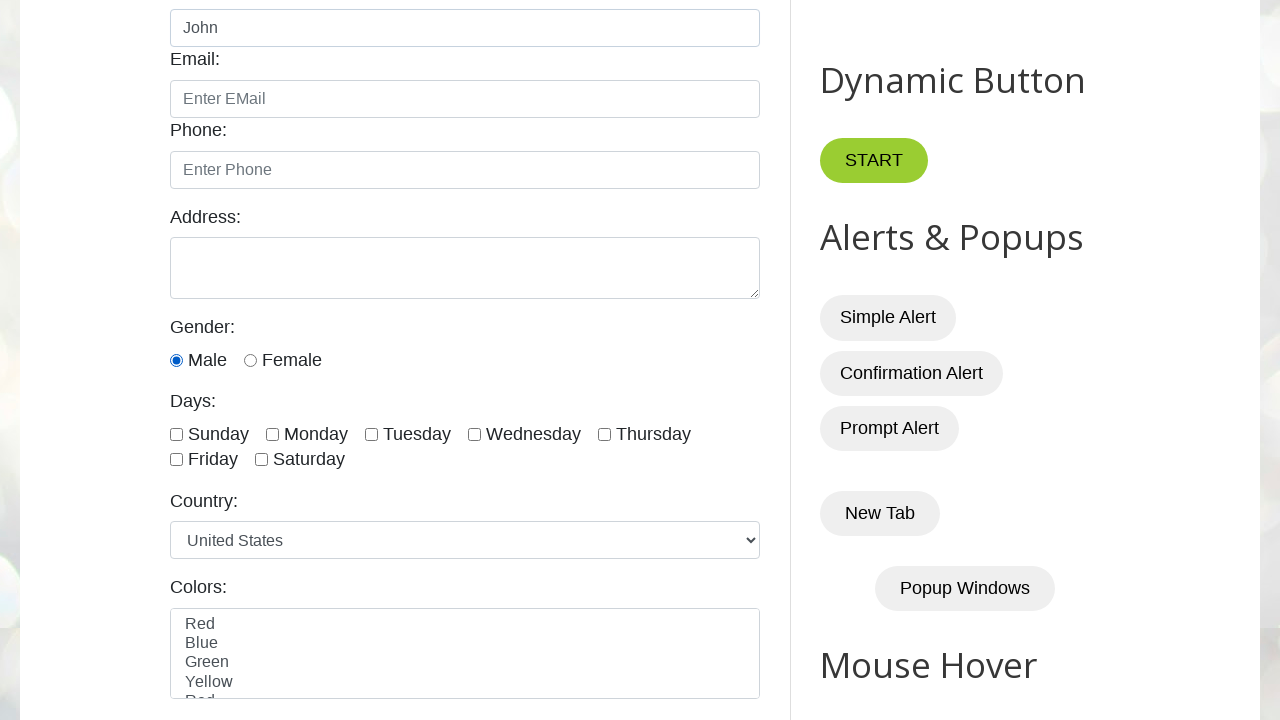

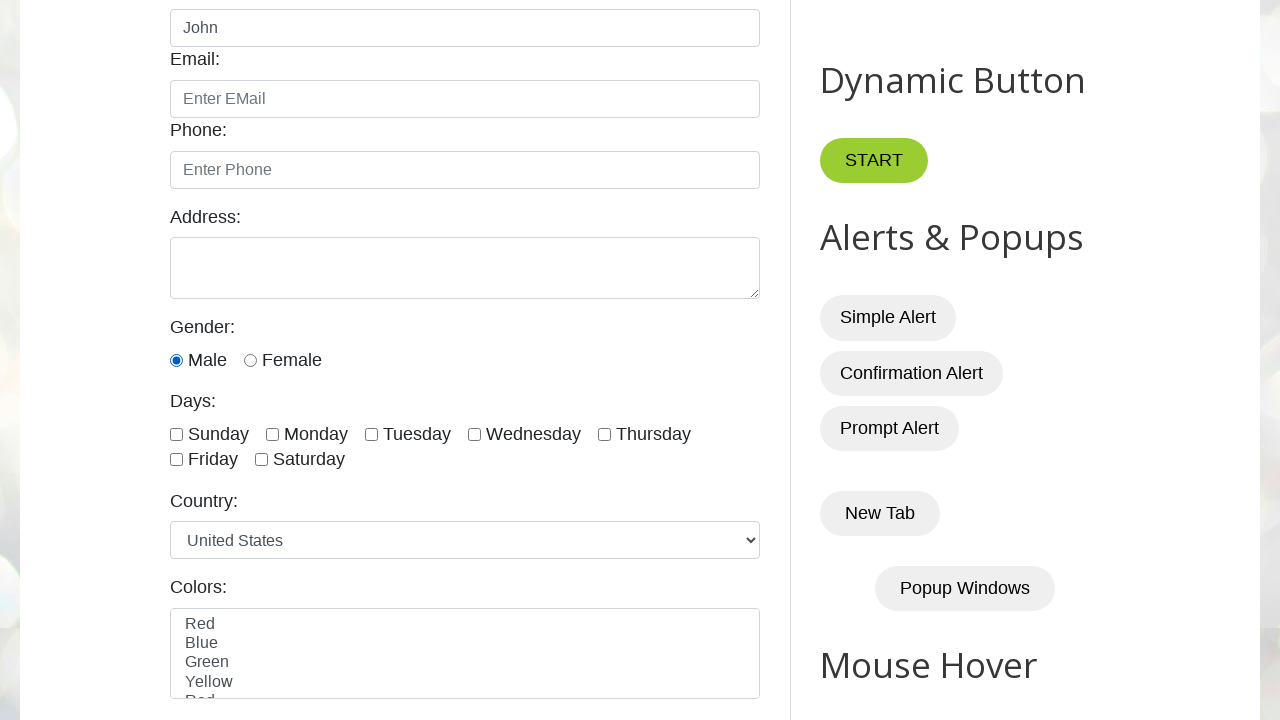